Tests the search functionality on Meesho e-commerce website by entering a product search term "kurta" in the search box.

Starting URL: https://www.meesho.com/

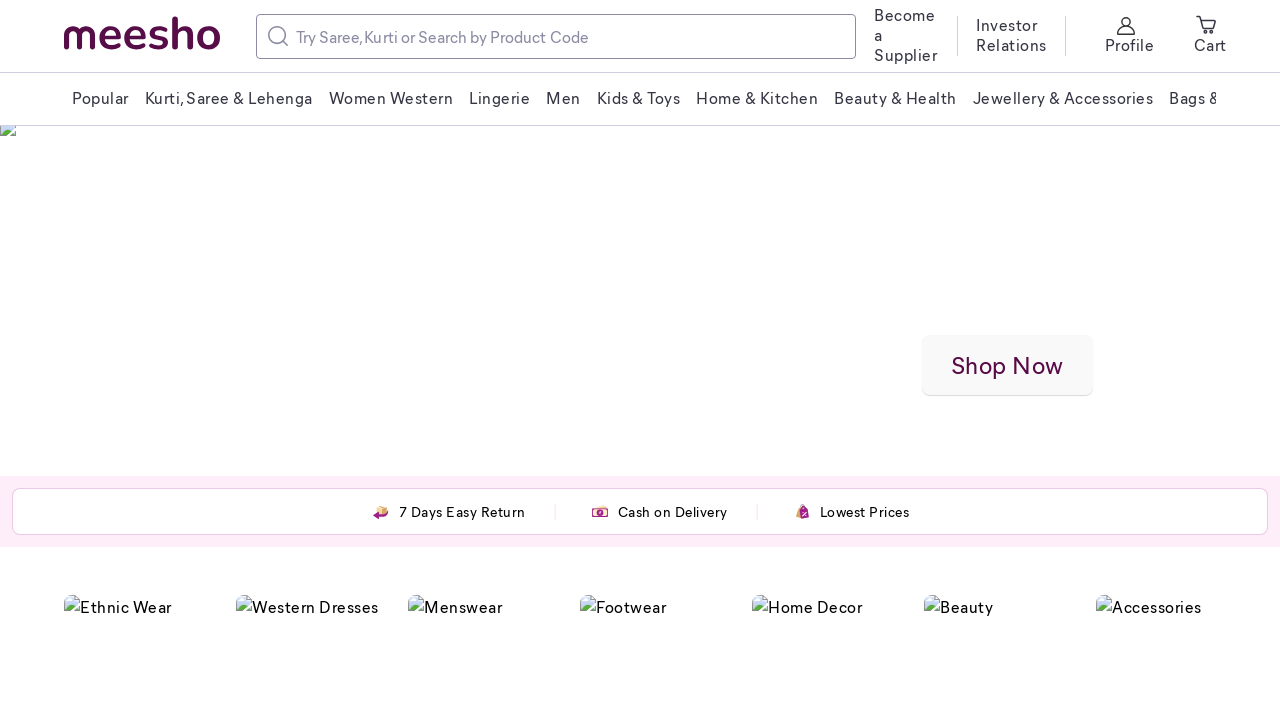

Filled search input with 'kurta' on input[placeholder*='Search']
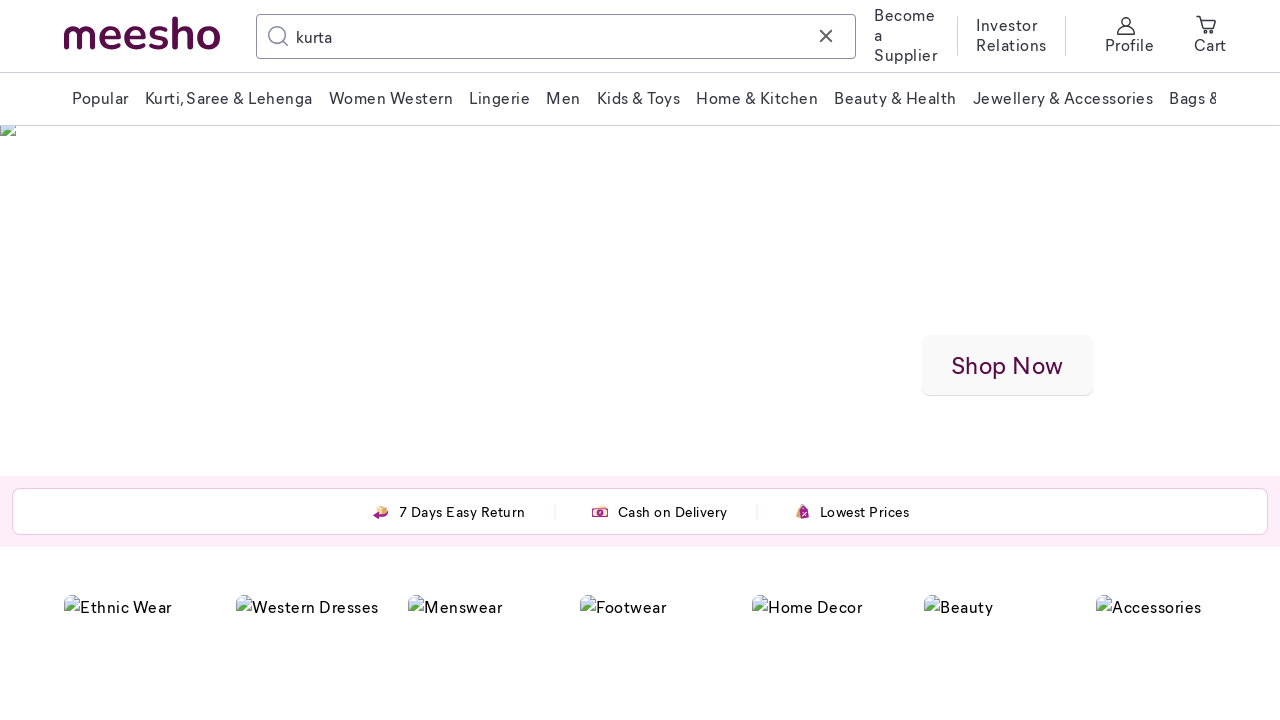

Pressed Enter to submit search query on input[placeholder*='Search']
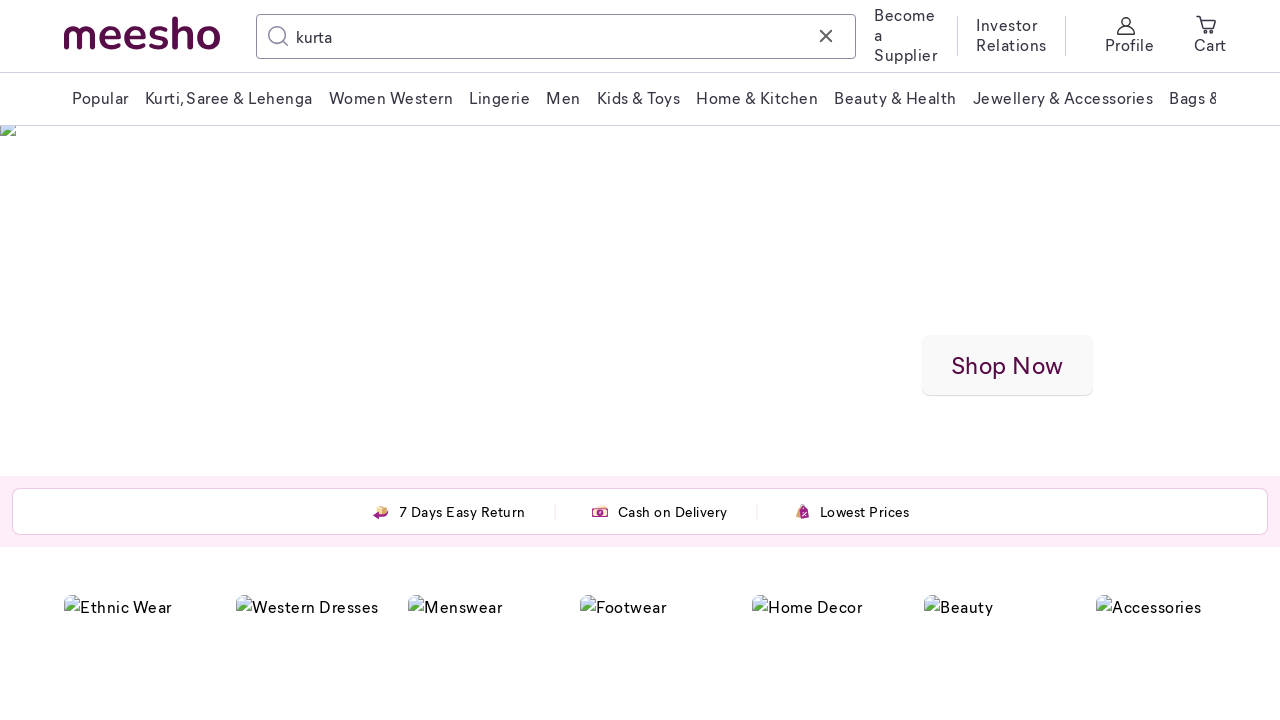

Search results loaded successfully
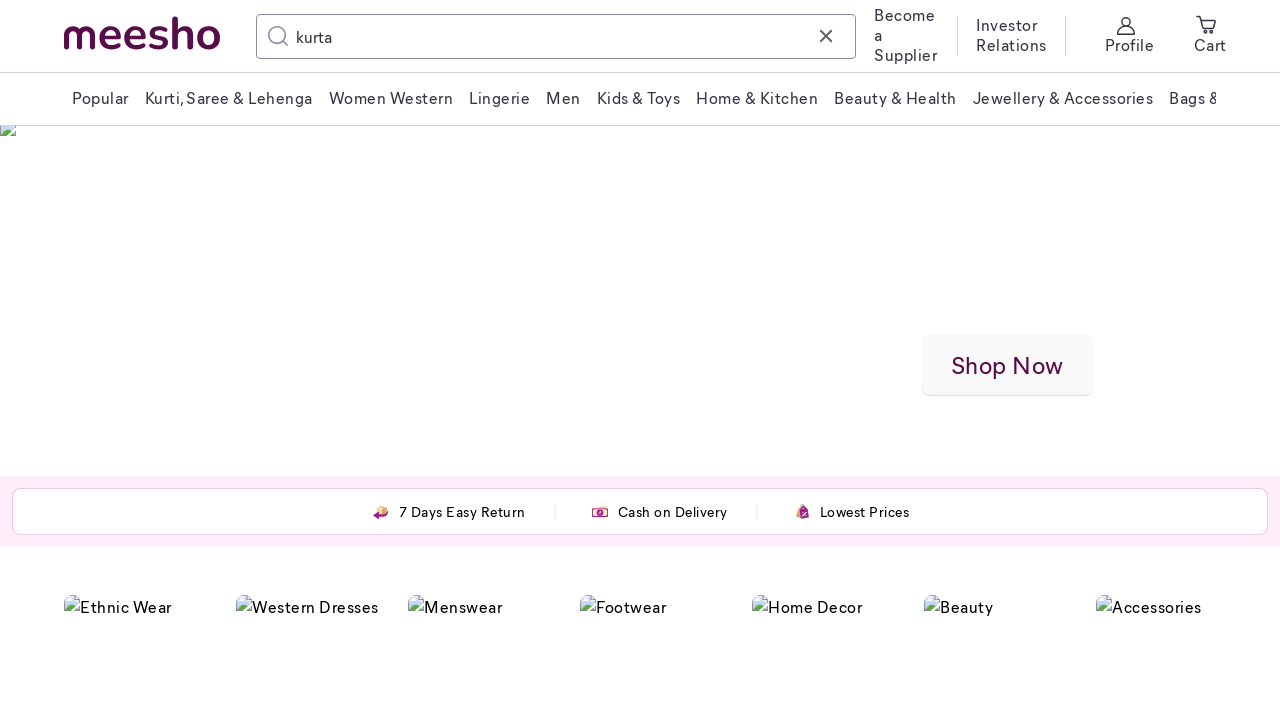

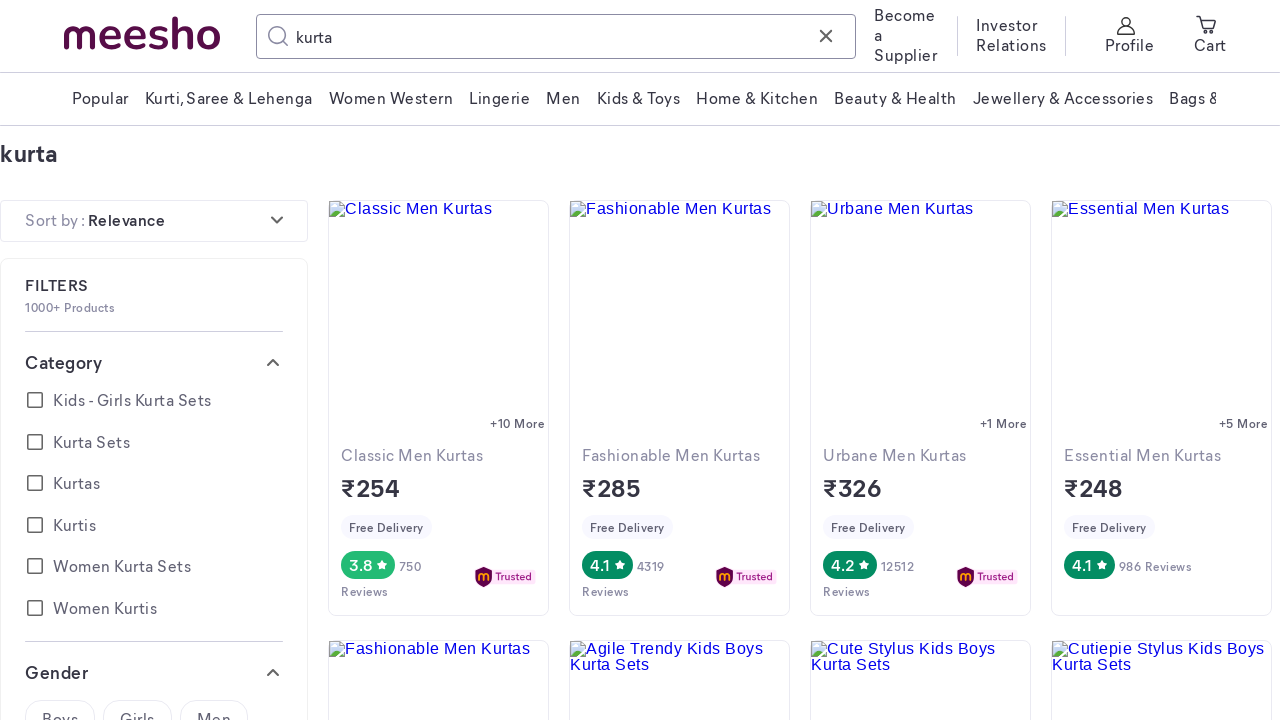